Tests JavaScript confirmation alert handling by clicking a button to trigger an alert, accepting it, and verifying the result message on the page.

Starting URL: http://the-internet.herokuapp.com/javascript_alerts

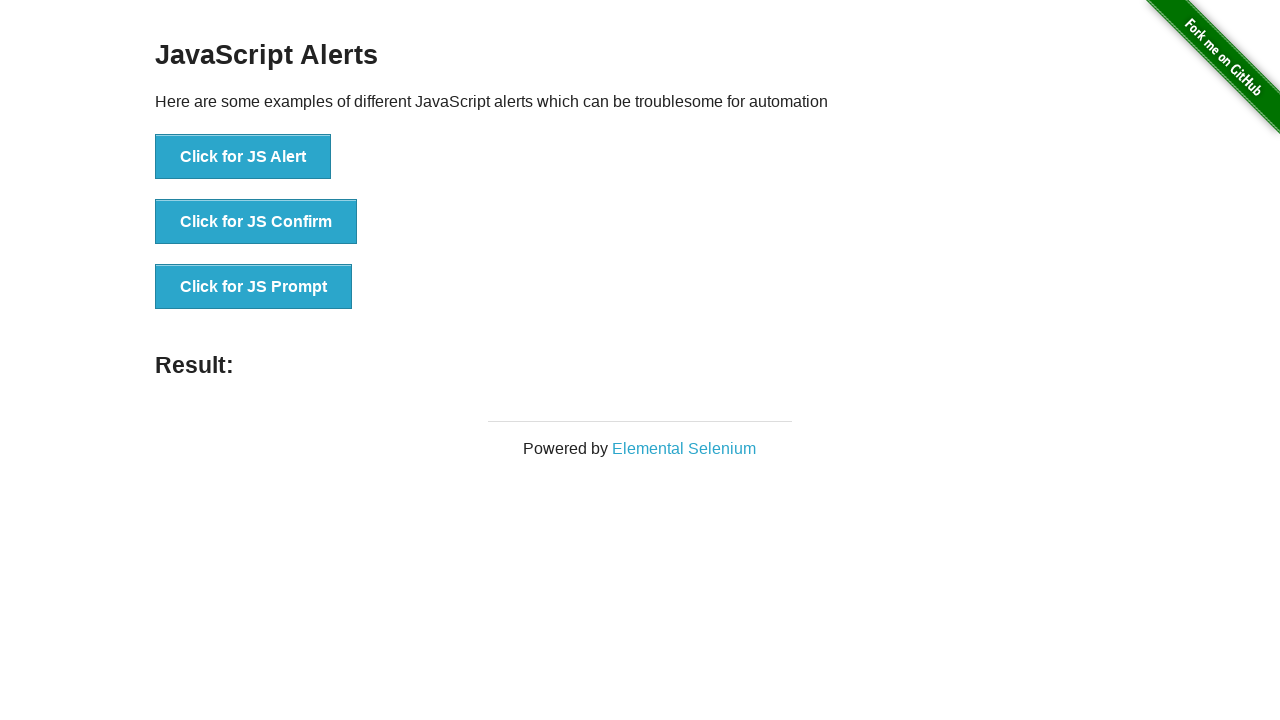

Clicked the second button to trigger JavaScript confirmation alert at (256, 222) on button >> nth=1
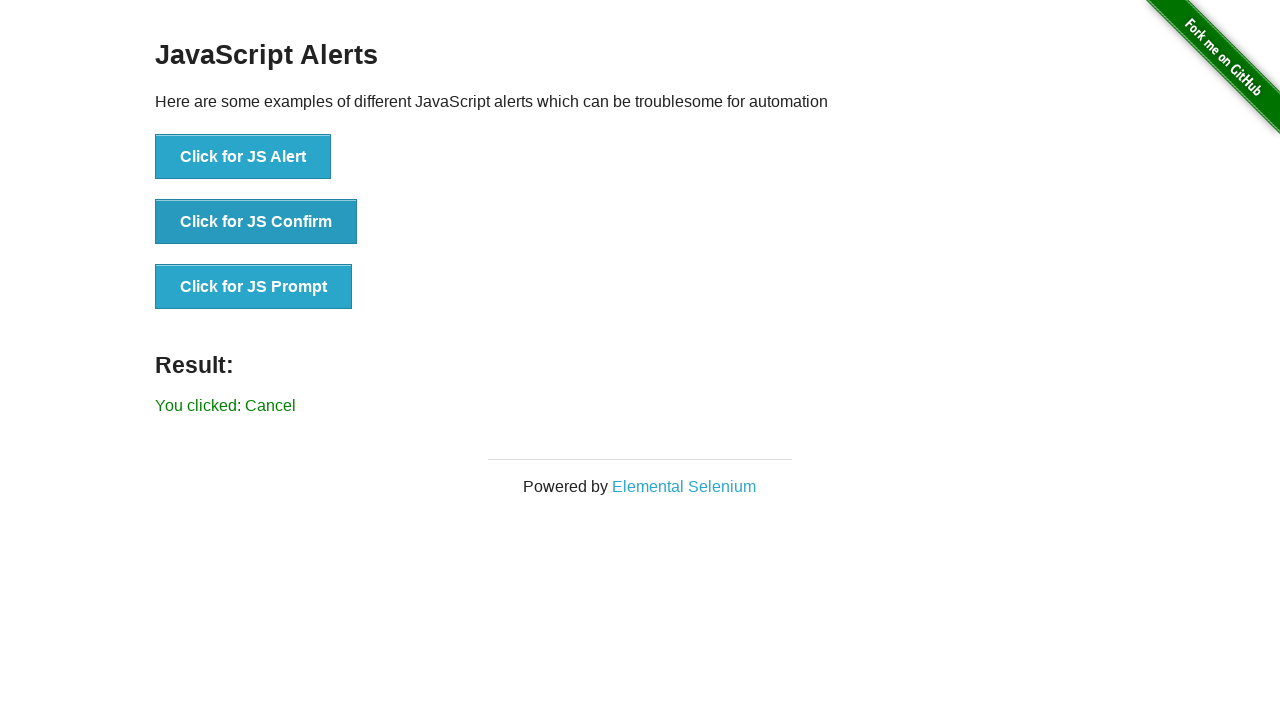

Set up dialog handler to accept alerts
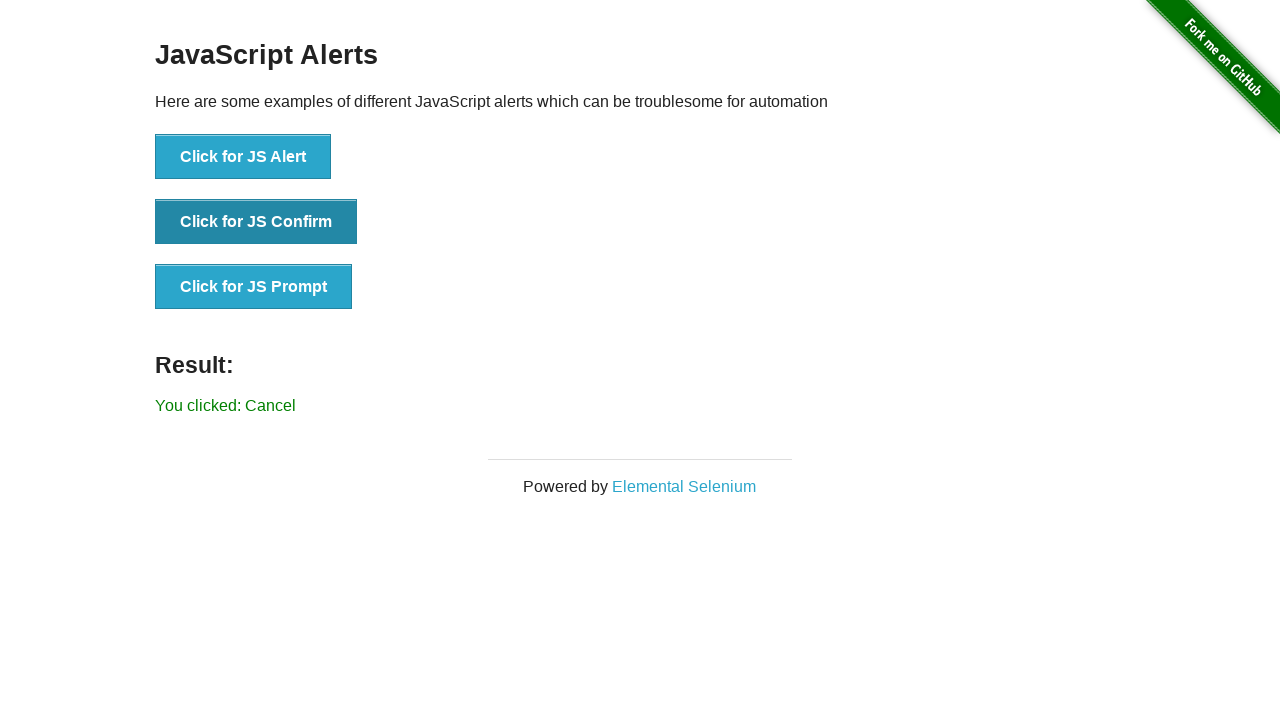

Clicked the second button again to trigger the alert with handler active at (256, 222) on button >> nth=1
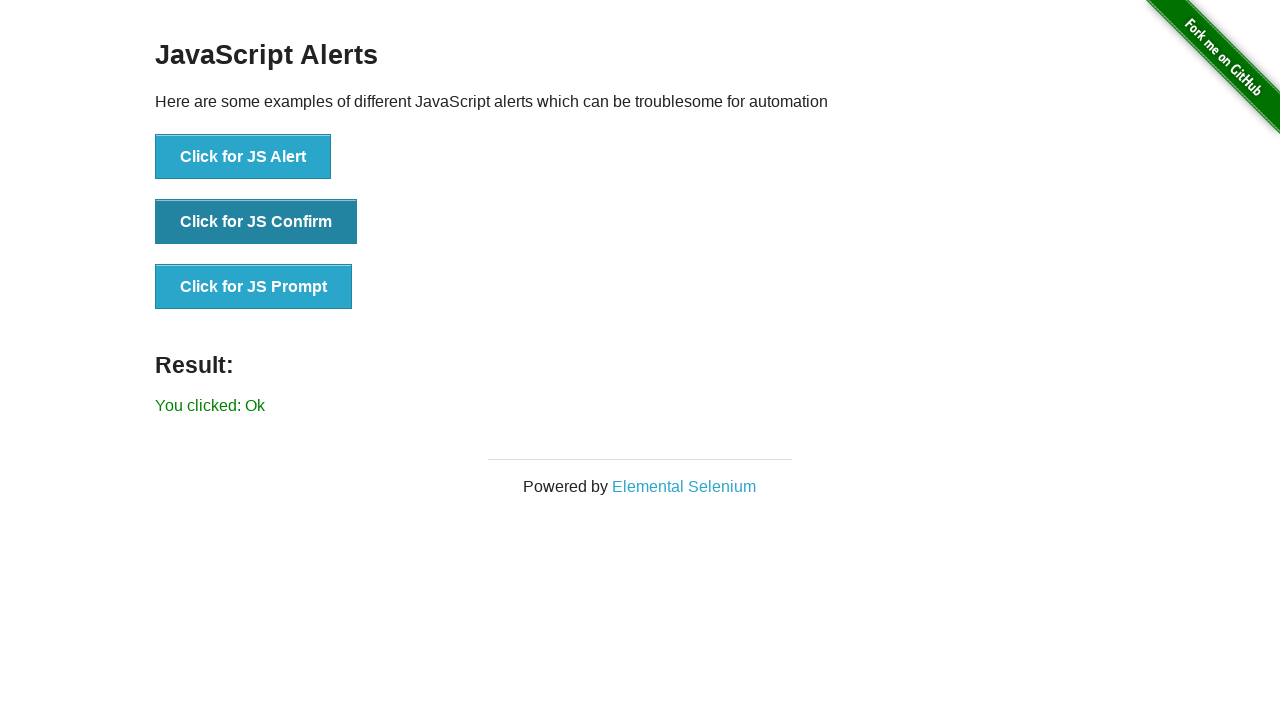

Result message element loaded on the page
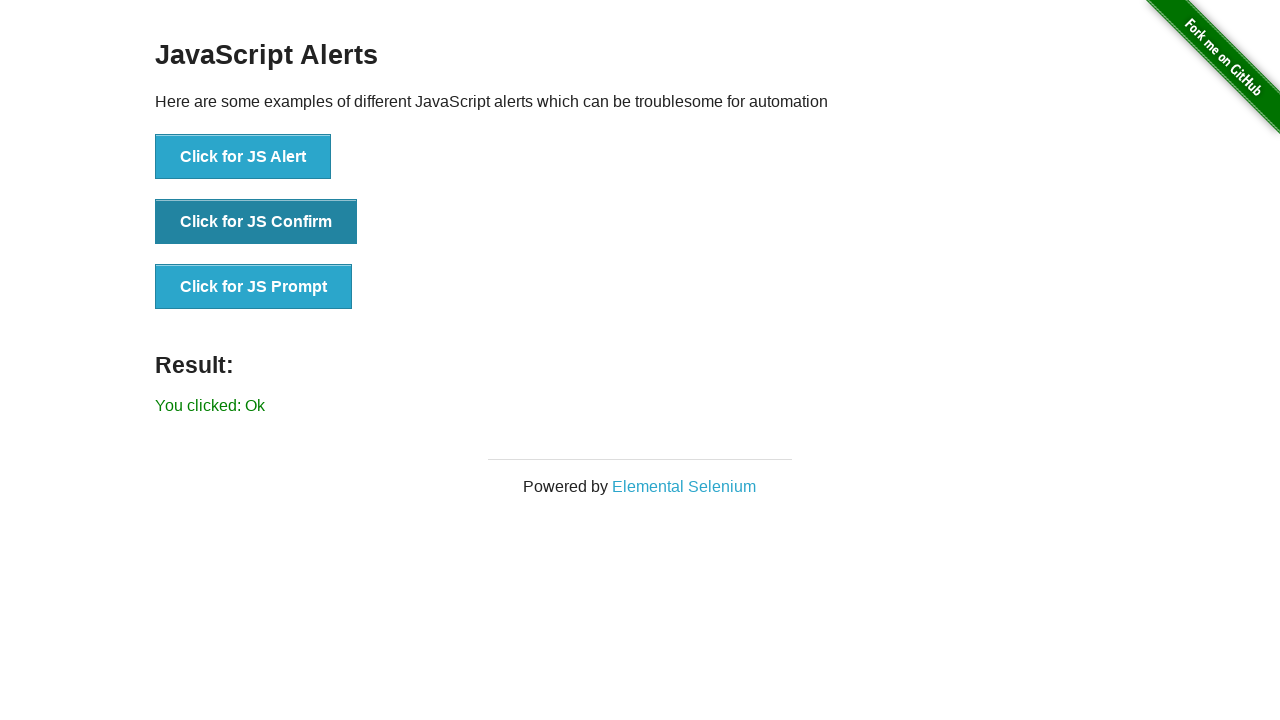

Retrieved result text: 'You clicked: Ok'
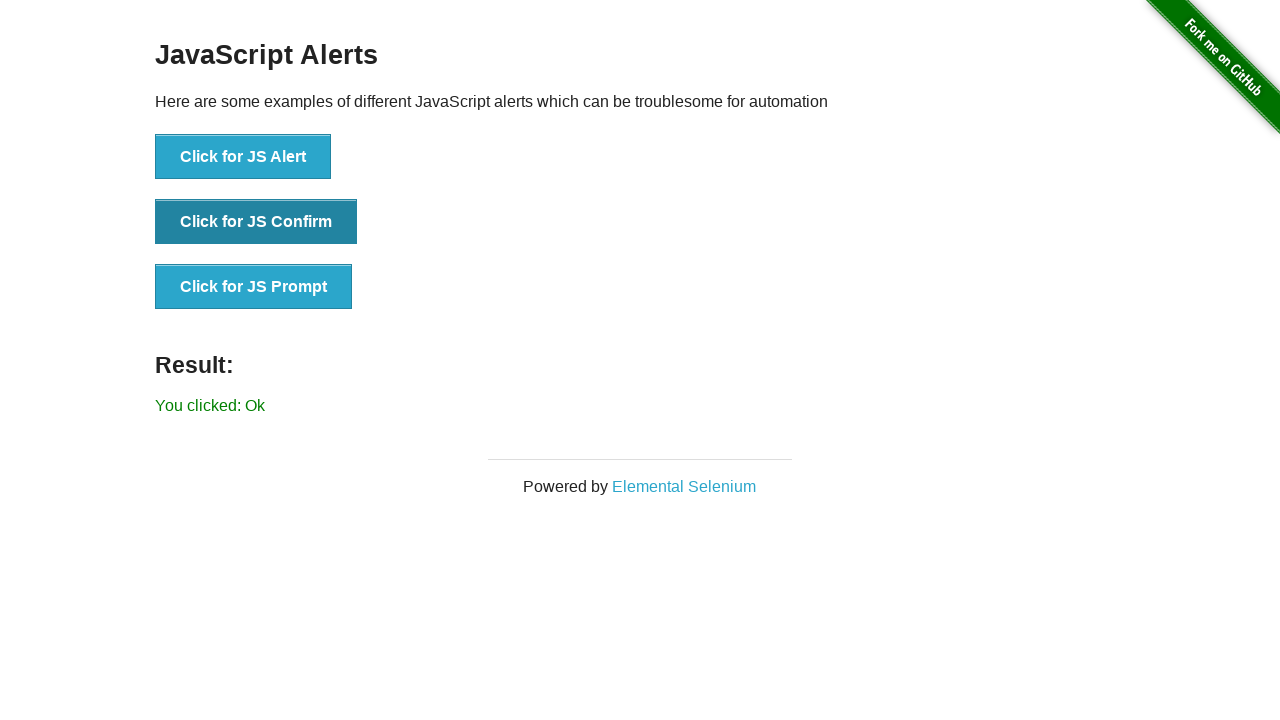

Verified result text is 'You clicked: Ok'
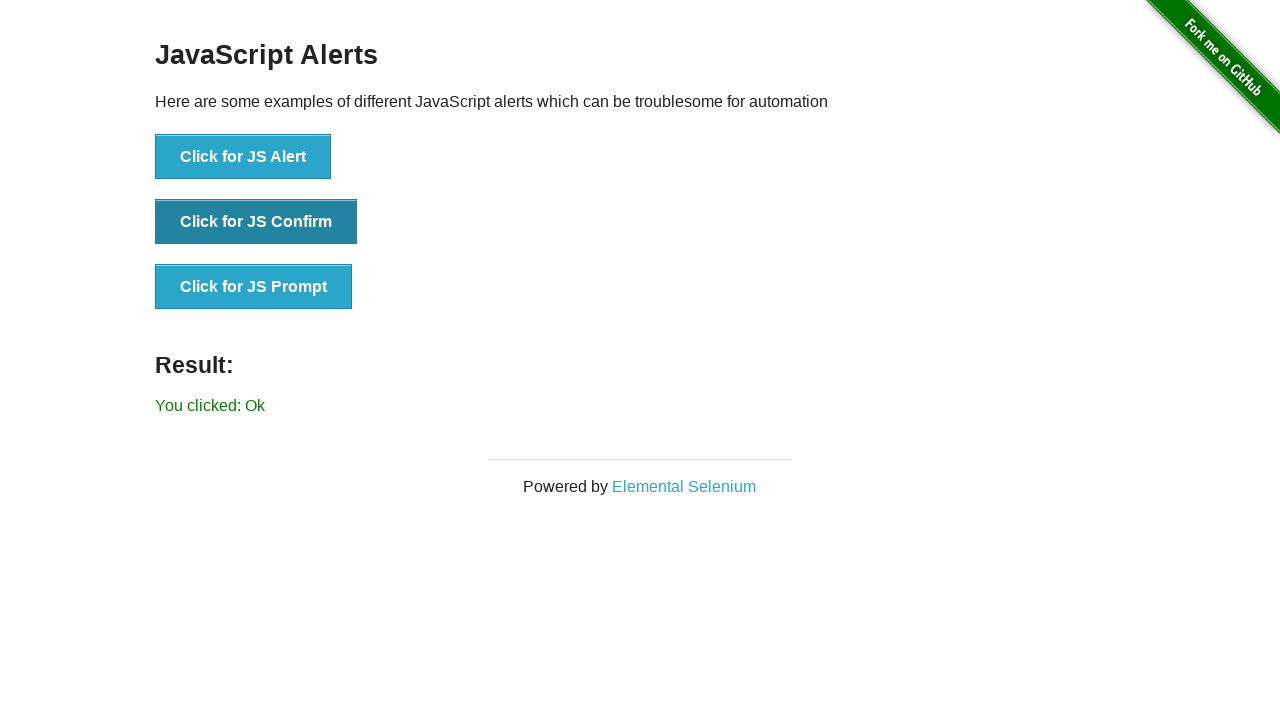

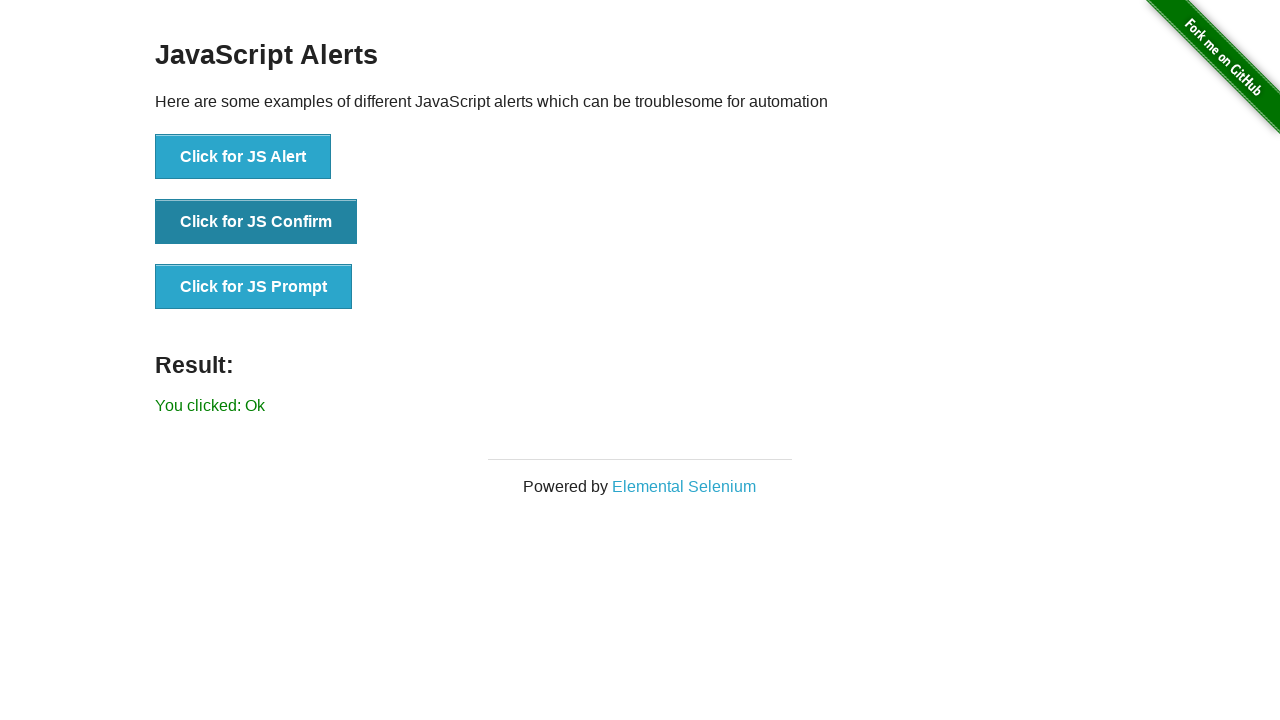